Tests a demo banking application by clicking Manager Login to add a customer and open an account, then uses Customer Login to perform deposit and withdrawal operations for a demo user.

Starting URL: https://www.globalsqa.com/angularJs-protractor/BankingProject/#/login

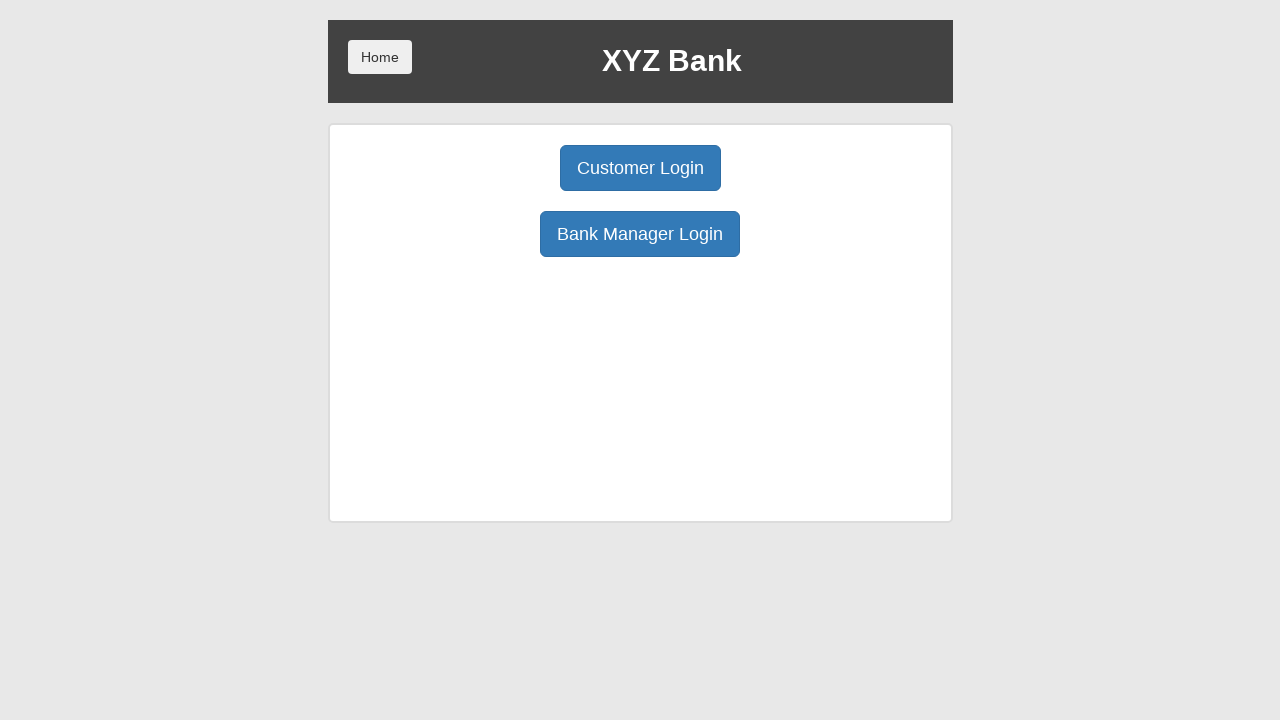

Clicked Manager Login button at (640, 234) on xpath=/html/body/div/div/div[2]/div/div[1]/div[2]/button
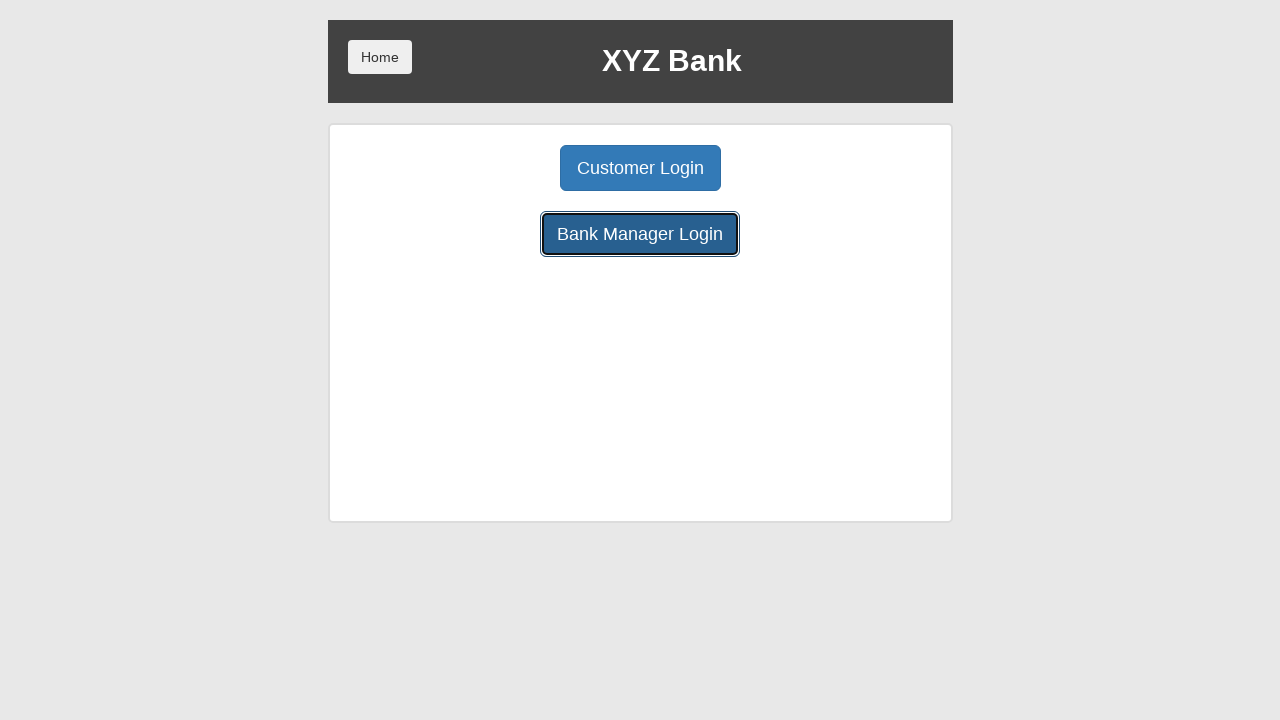

Clicked Add Customer tab at (502, 168) on [ng-click='addCust()']
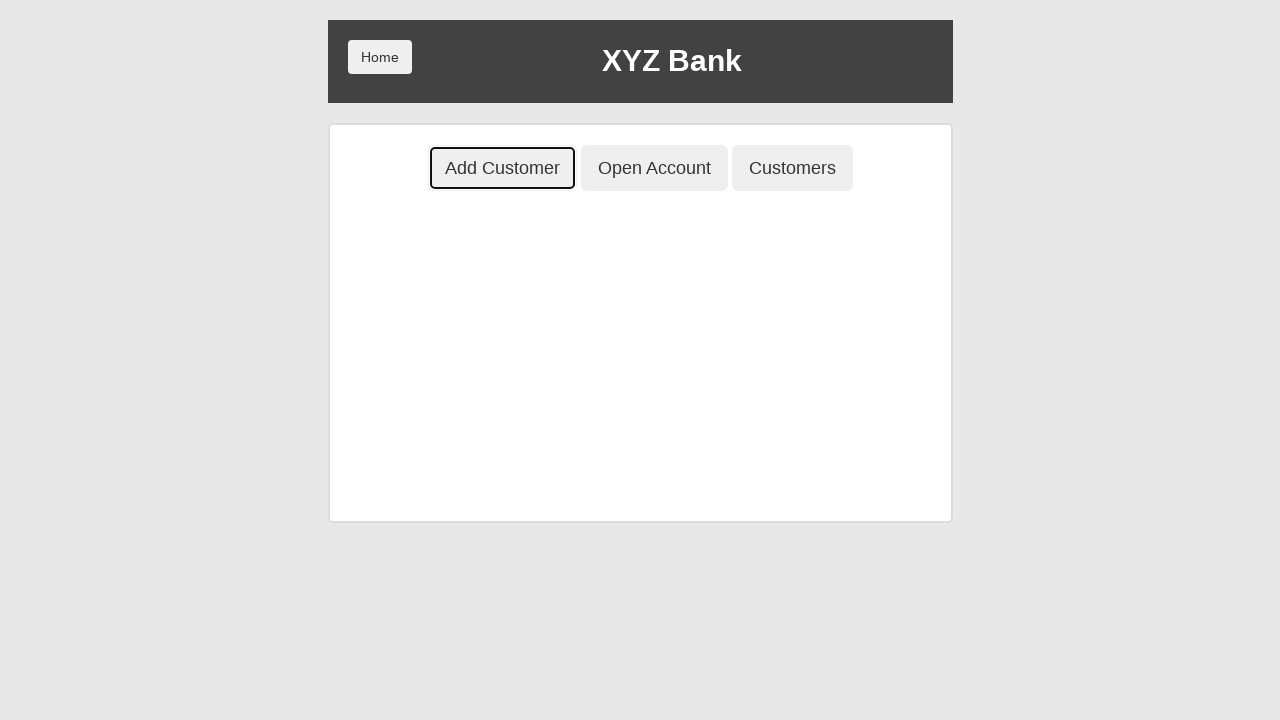

Filled first name field with 'Prem' on xpath=/html/body/div/div/div[2]/div/div[2]/div/div/form/div[1]/input
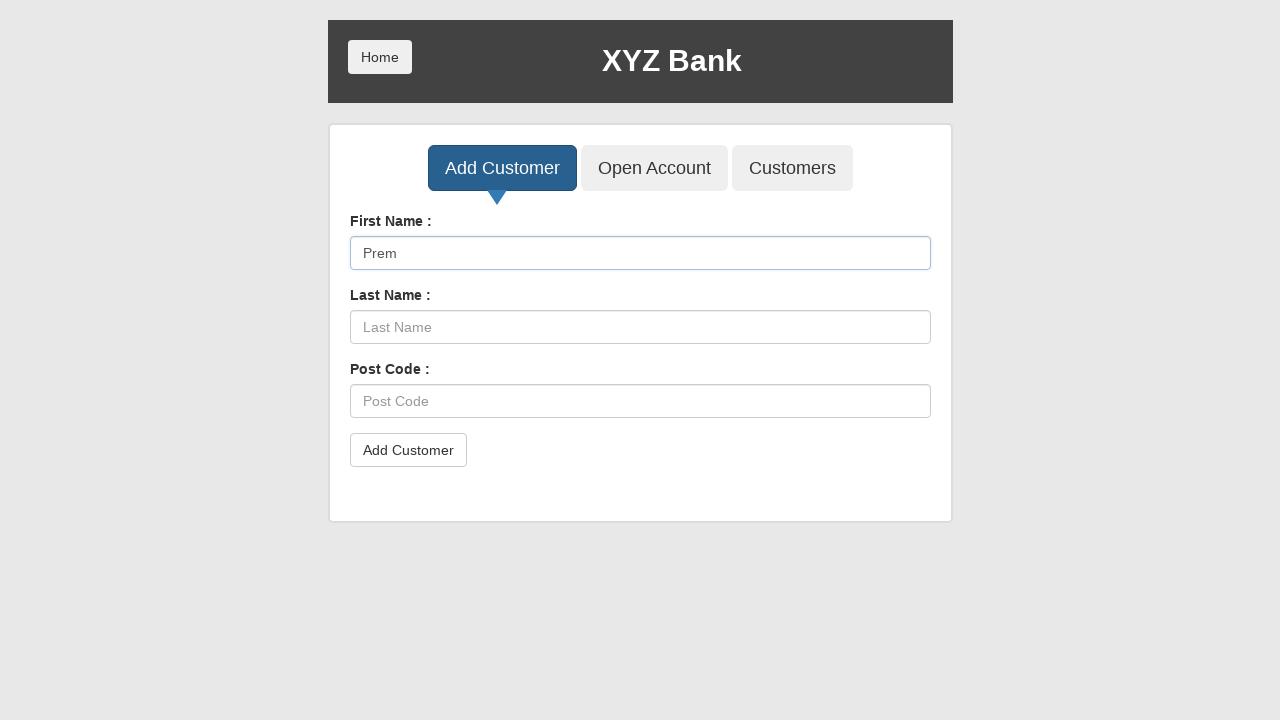

Filled last name field with 'Atluri' on xpath=/html/body/div/div/div[2]/div/div[2]/div/div/form/div[2]/input
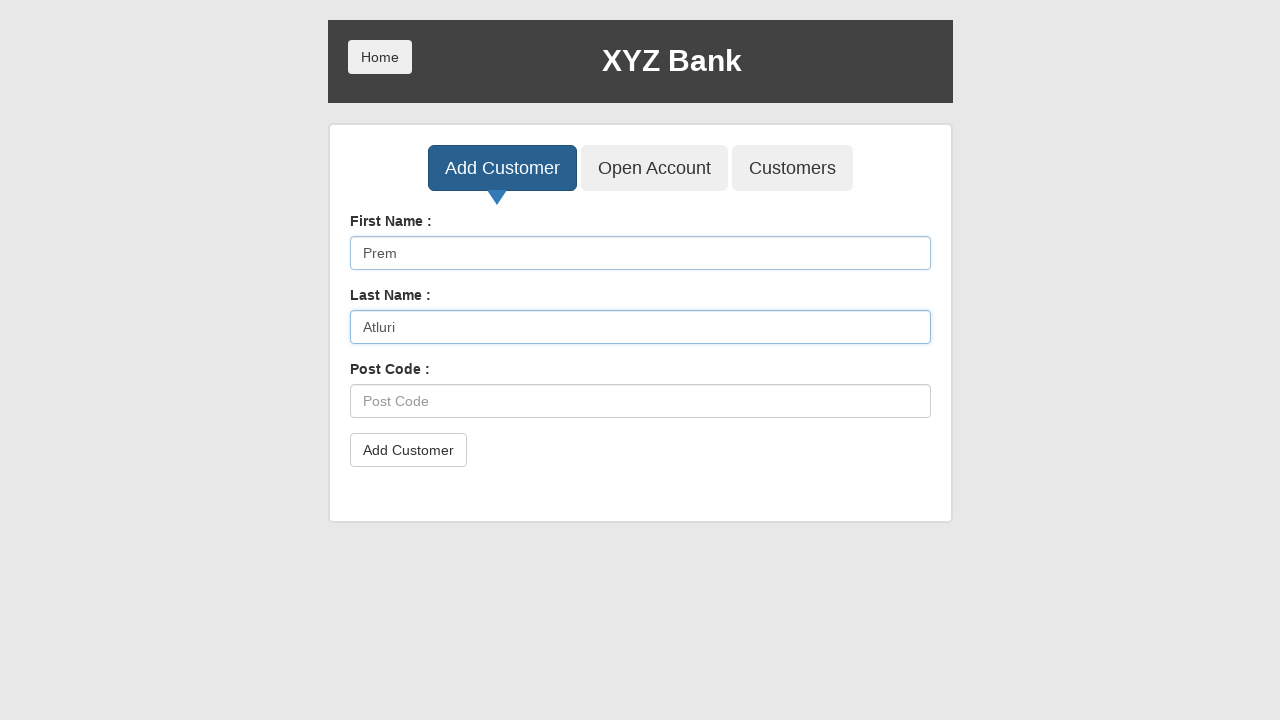

Filled postal code field with '123456' on xpath=/html/body/div/div/div[2]/div/div[2]/div/div/form/div[3]/input
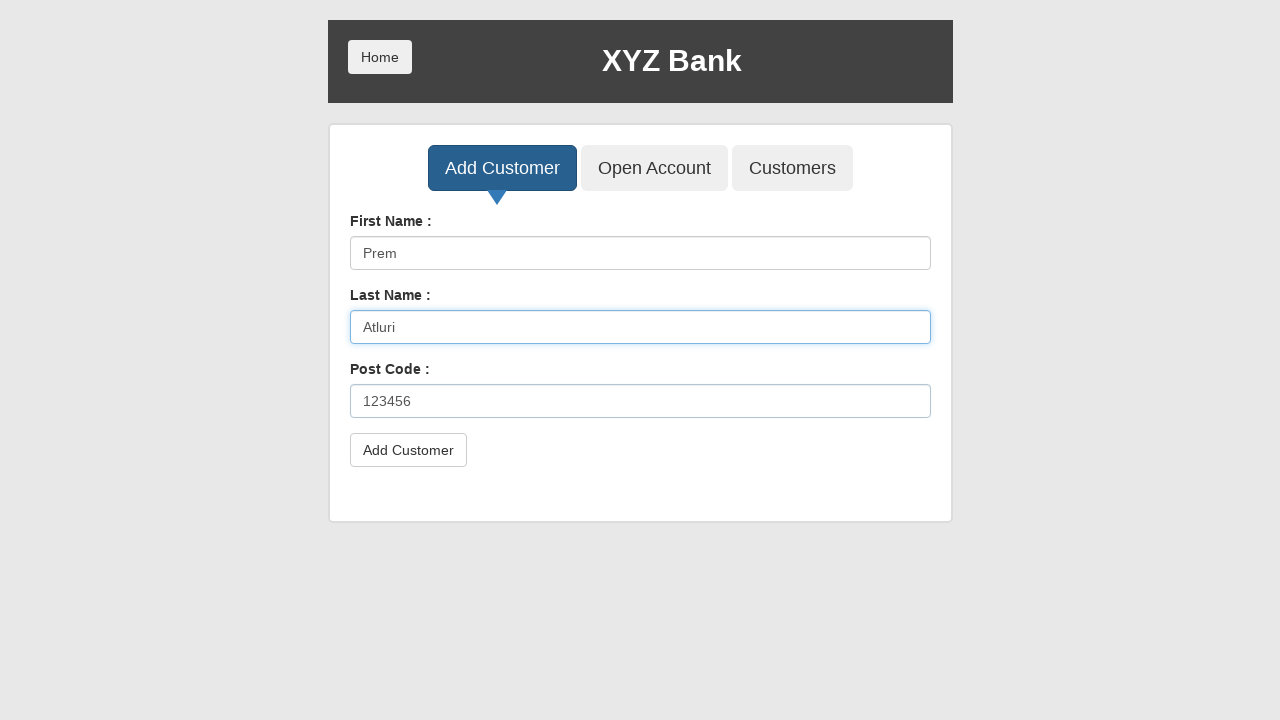

Clicked Add Customer button at (408, 450) on xpath=/html/body/div/div/div[2]/div/div[2]/div/div/form/button
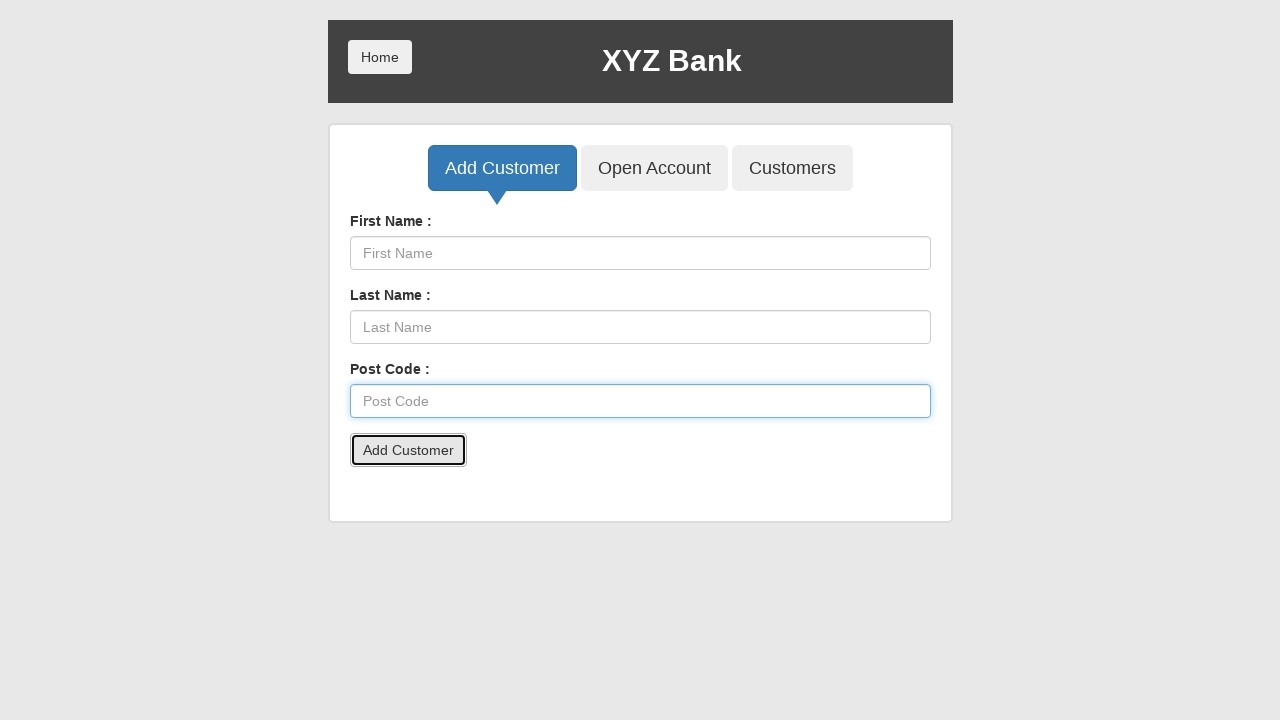

Set up alert handler to accept dialogs
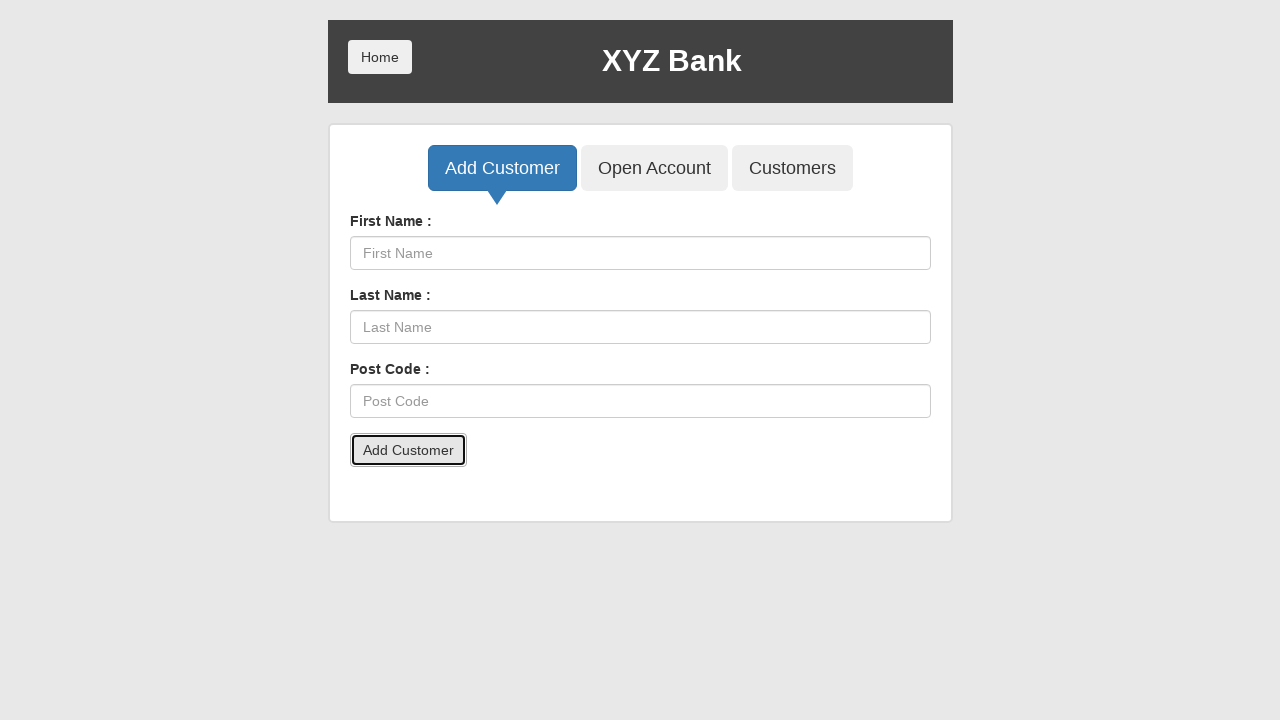

Waited 500ms for alert to appear
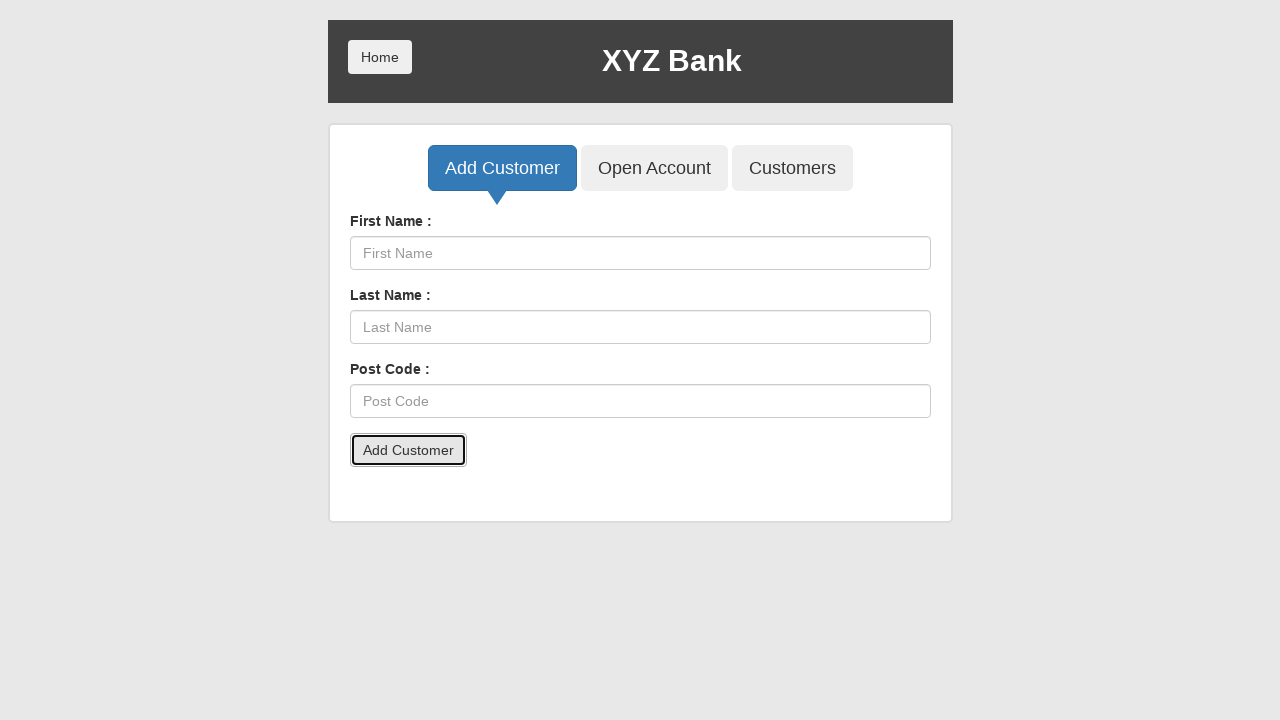

Clicked Open Account tab at (654, 168) on [ng-class='btnClass2']
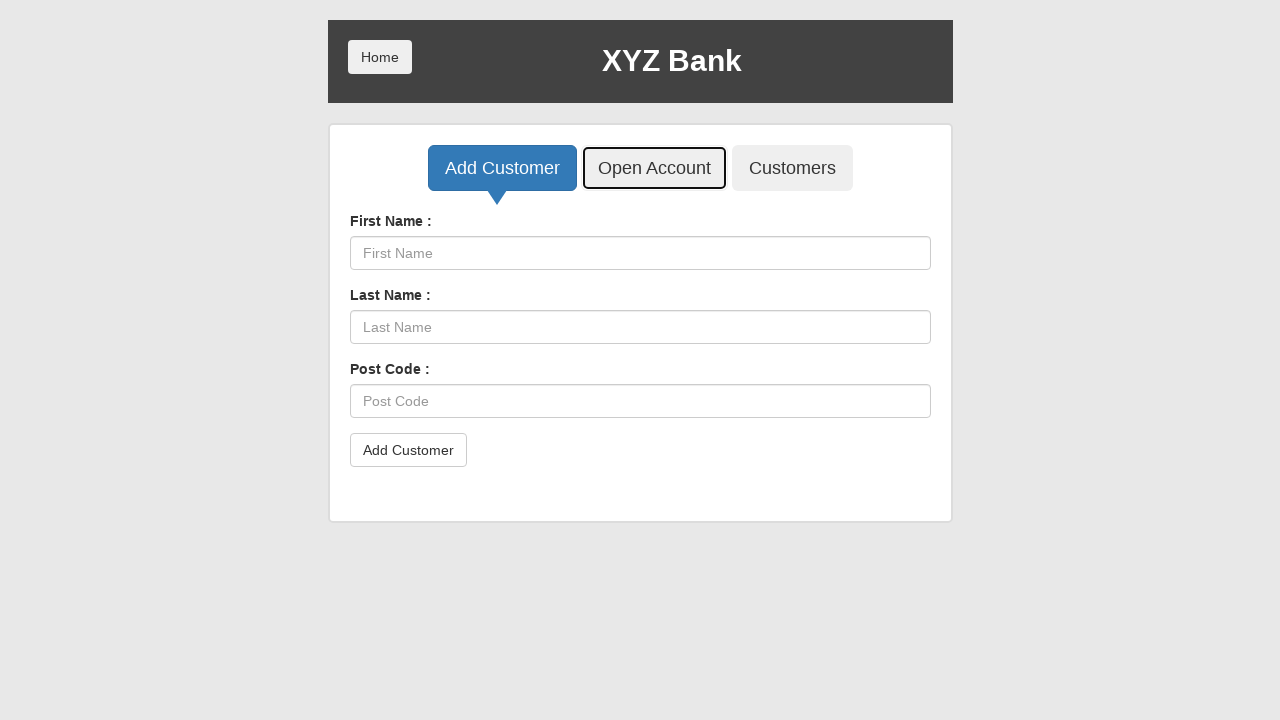

Selected 'Harry Potter' from user dropdown on [name='userSelect']
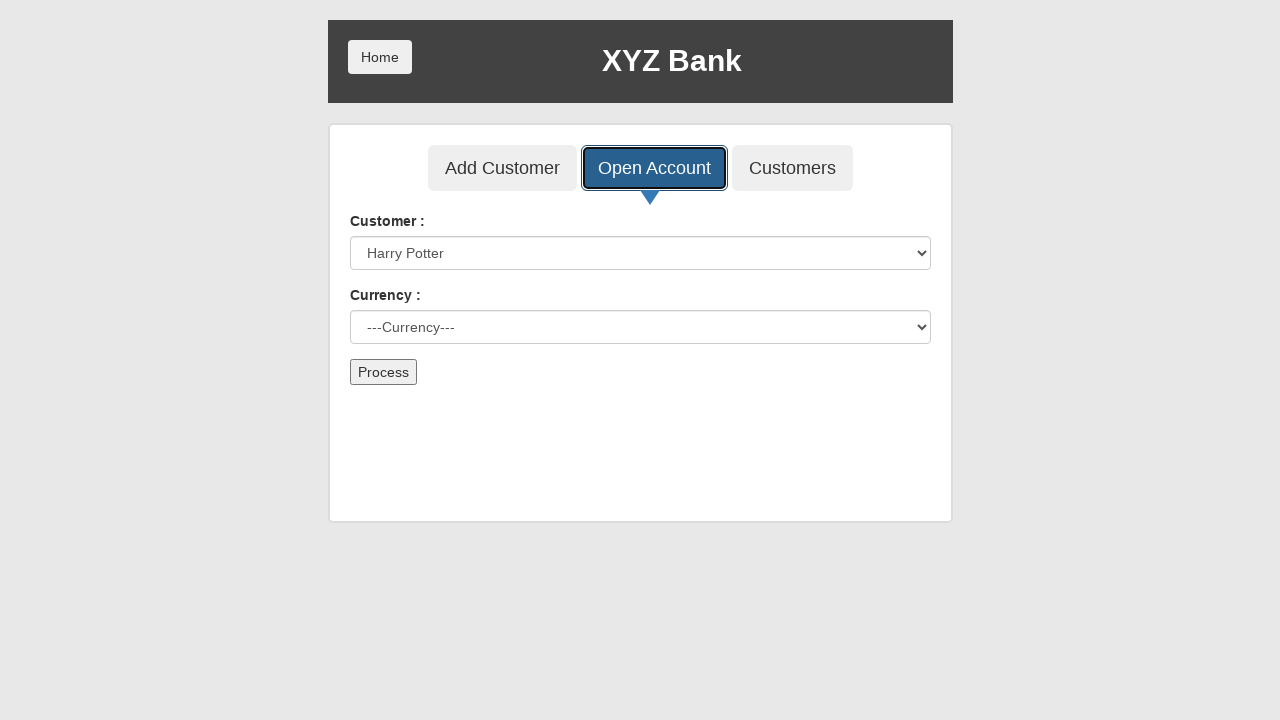

Selected 'Rupee' from currency dropdown on [name='currency']
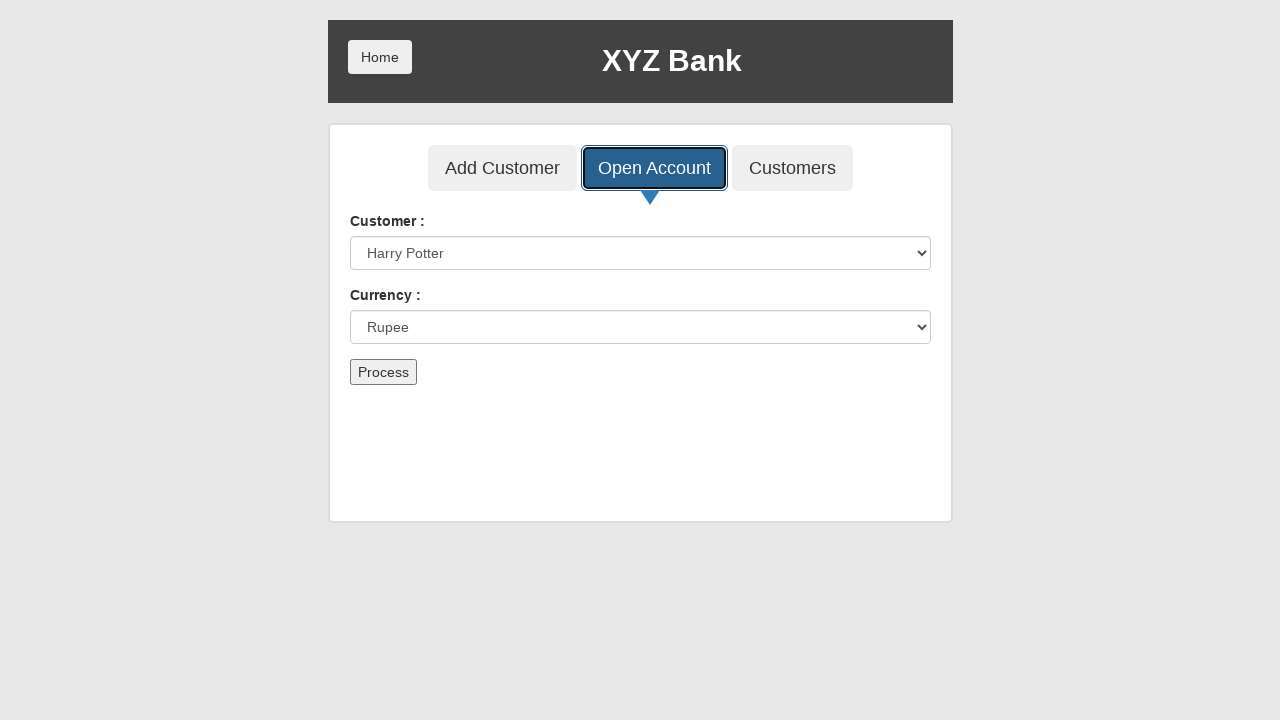

Clicked Process button to create account at (383, 372) on [type='submit']
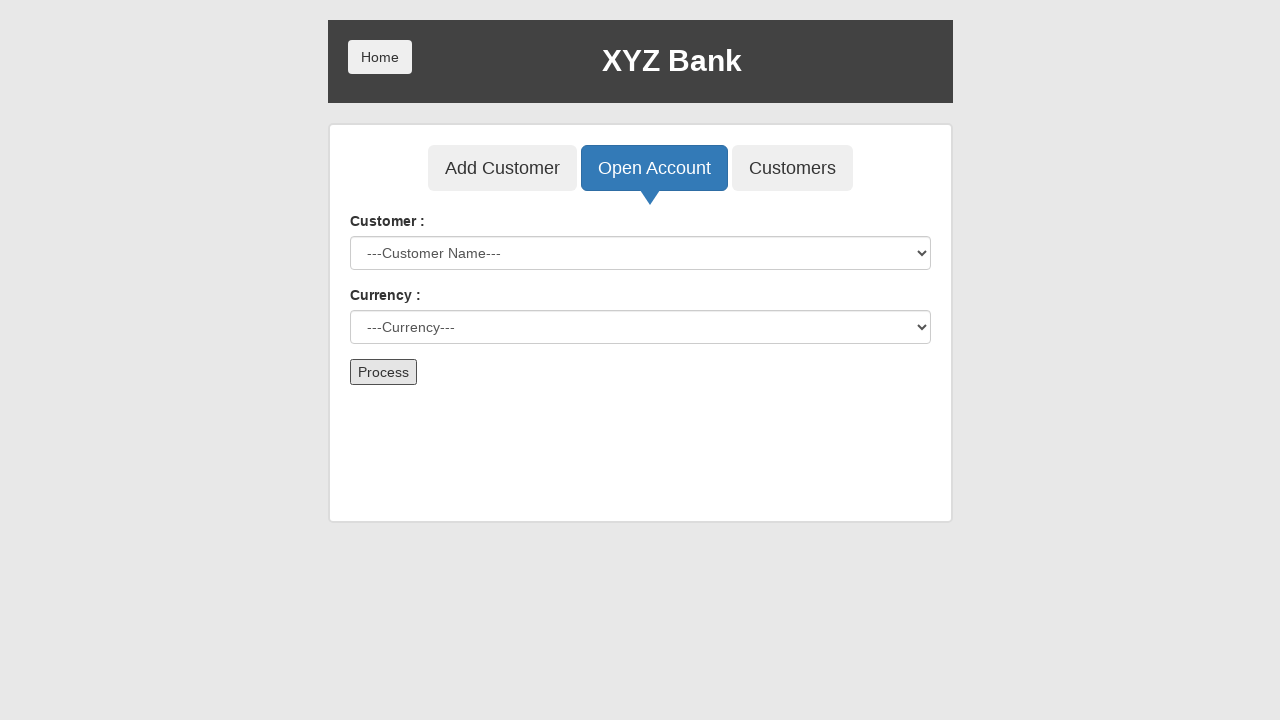

Waited 500ms for account creation confirmation
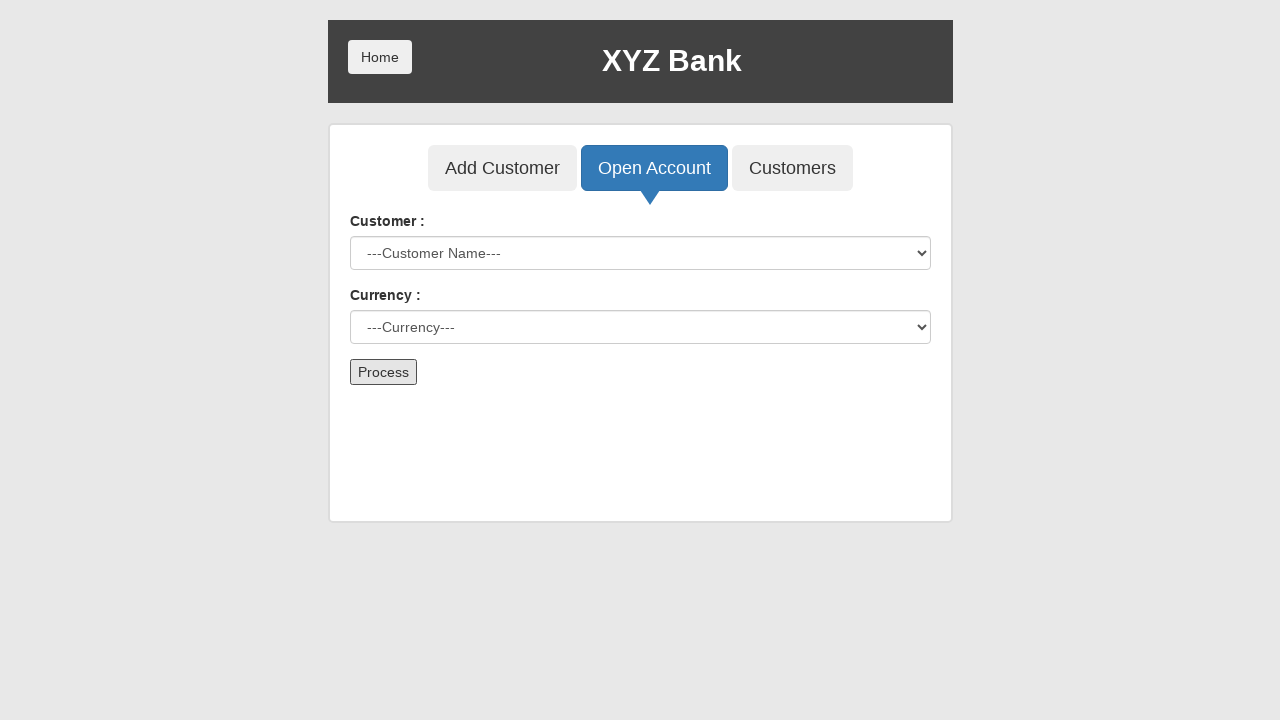

Clicked Home button at (380, 57) on xpath=/html/body/div/div/div[1]/button[1]
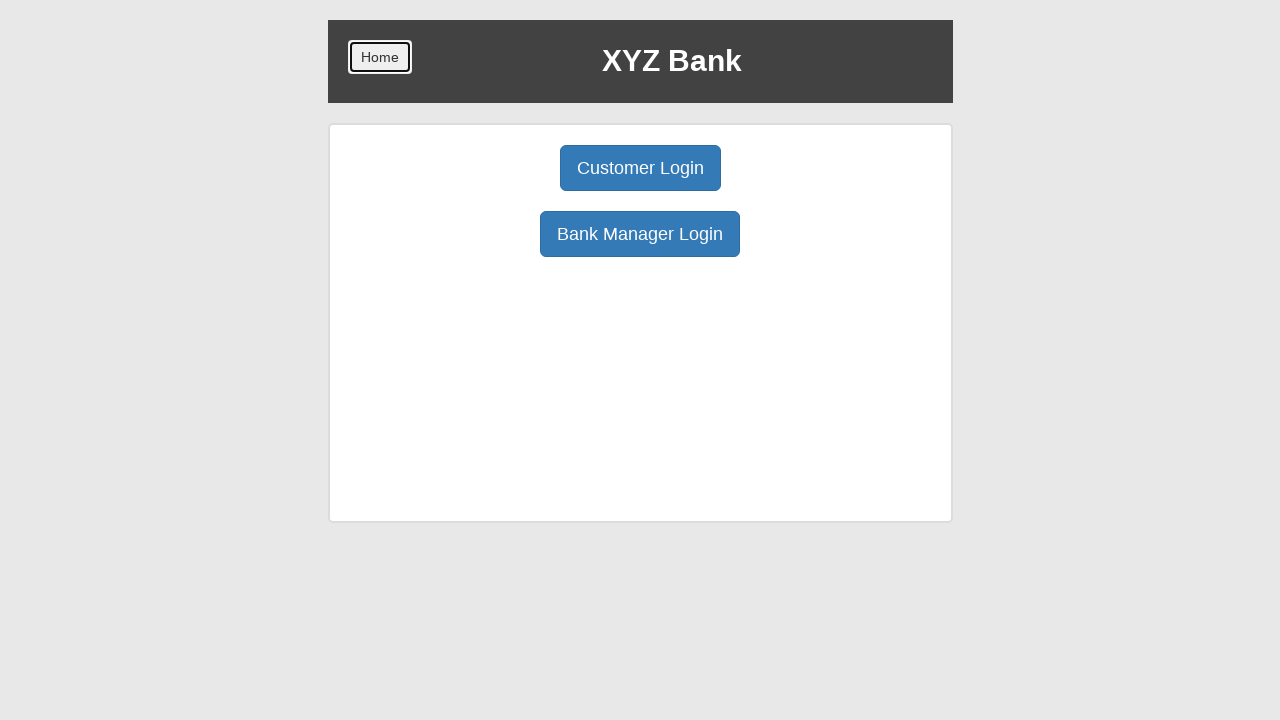

Clicked Customer Login button at (640, 168) on [ng-click='customer()']
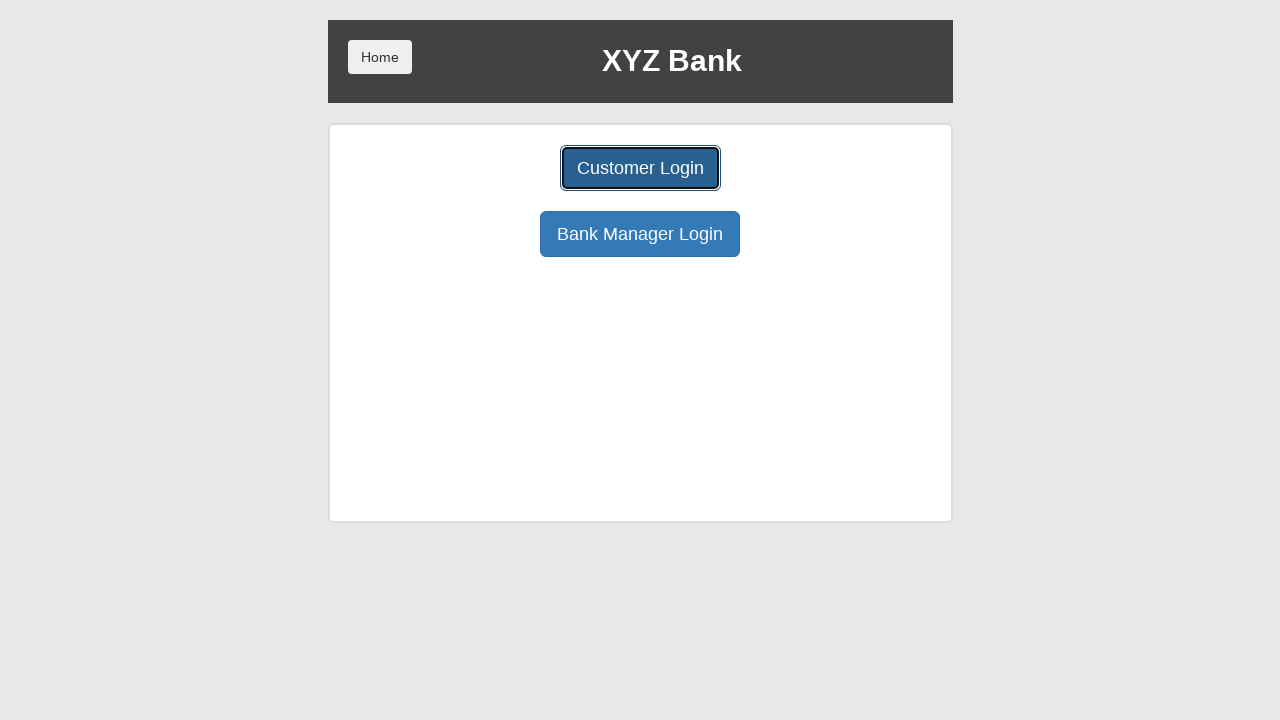

Selected 'Harry Potter' from customer login dropdown on #userSelect
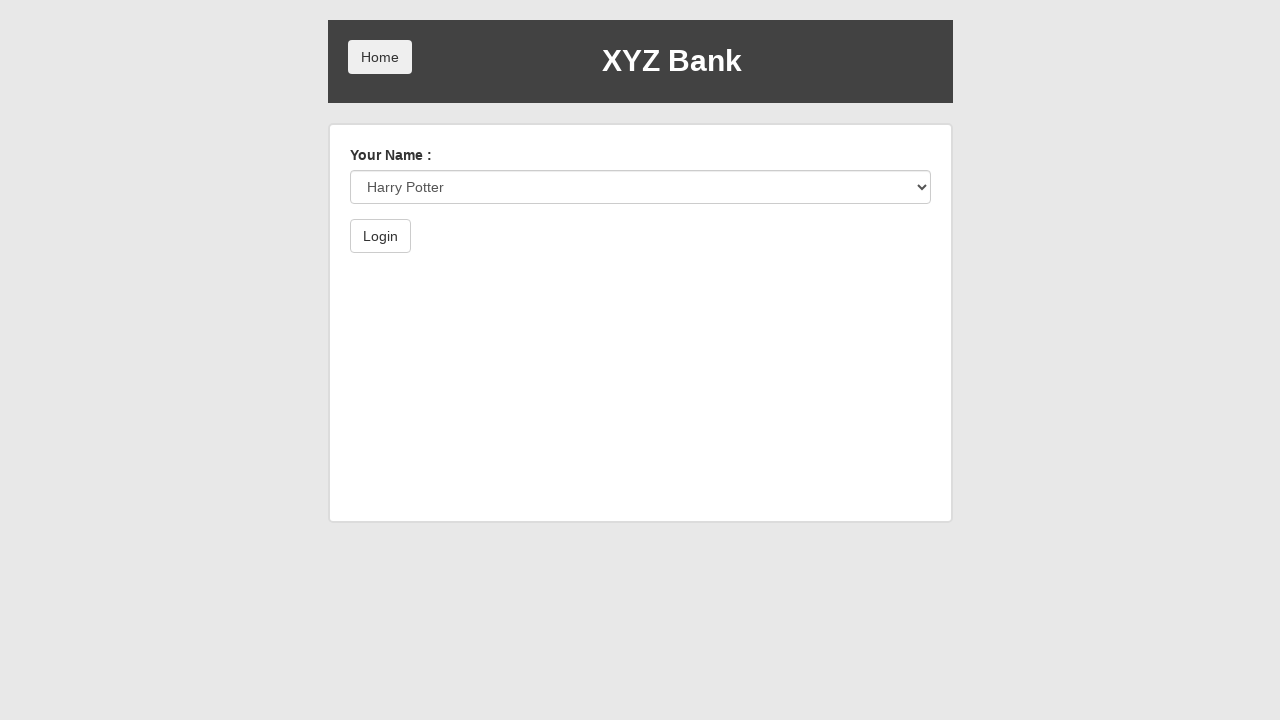

Clicked Login button to access customer account at (380, 236) on [type='submit']
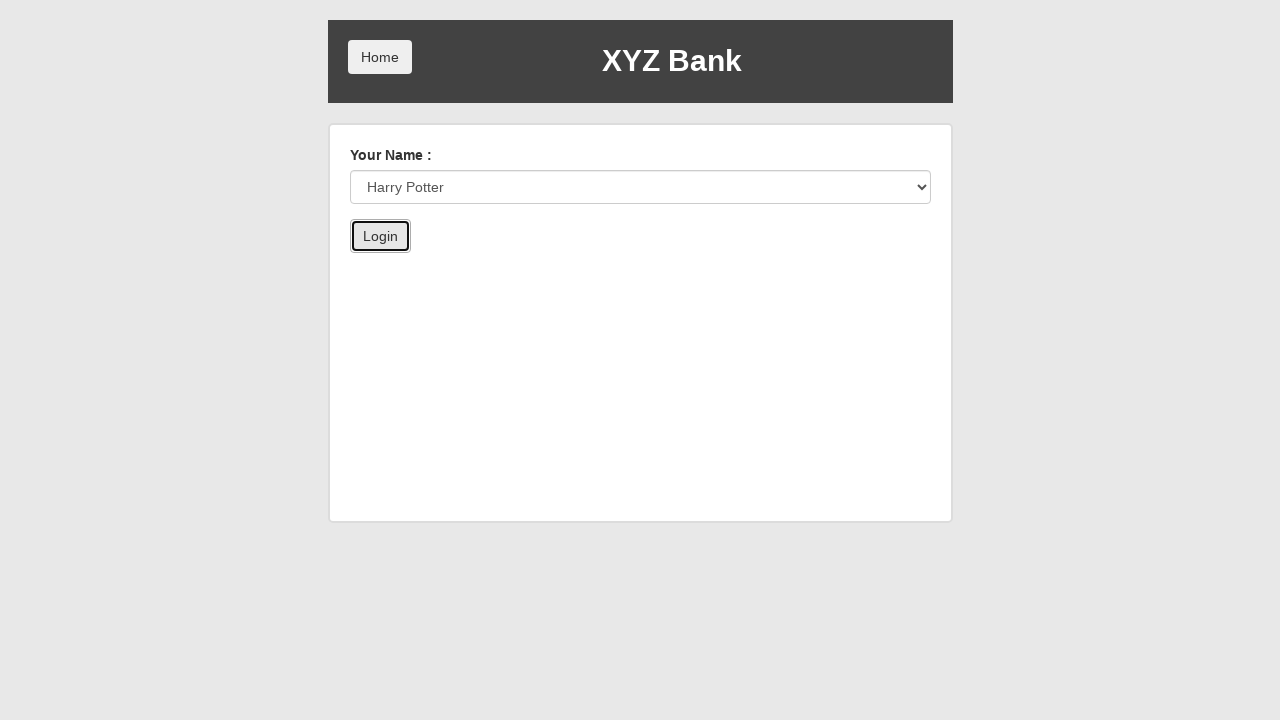

Clicked Deposit tab at (652, 264) on [ng-class='btnClass2']
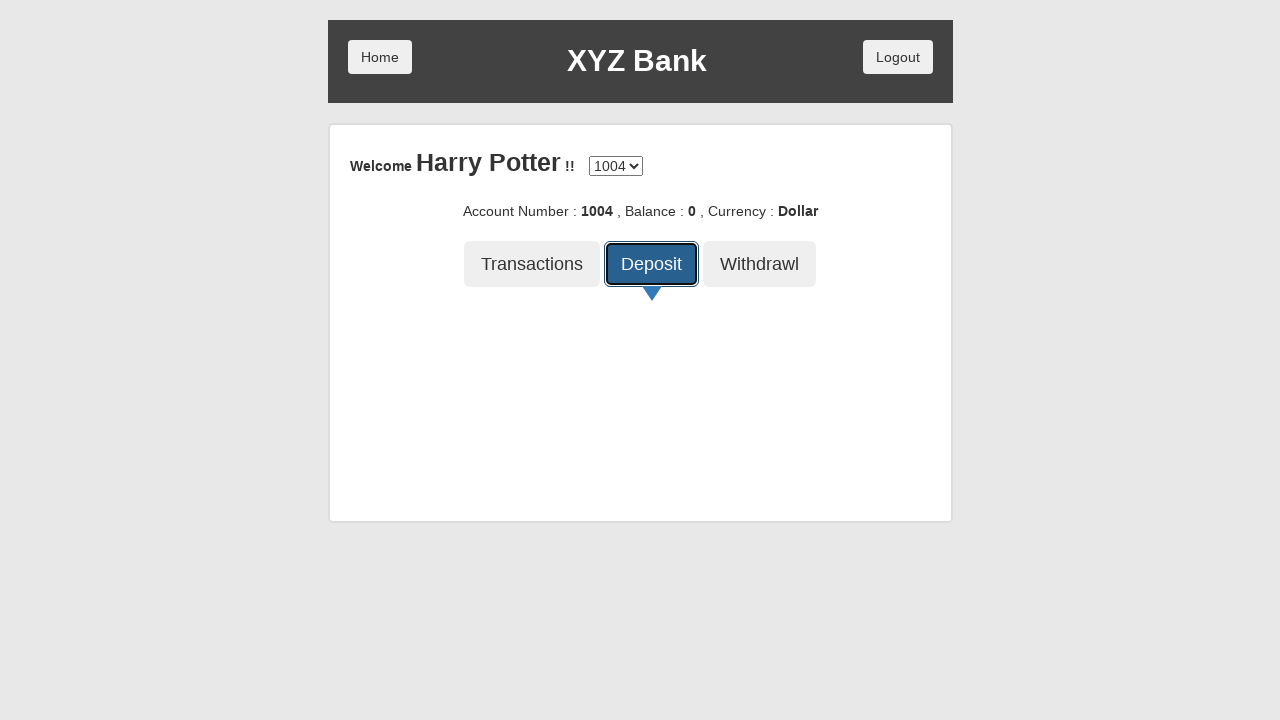

Entered deposit amount '1000' on [placeholder='amount']
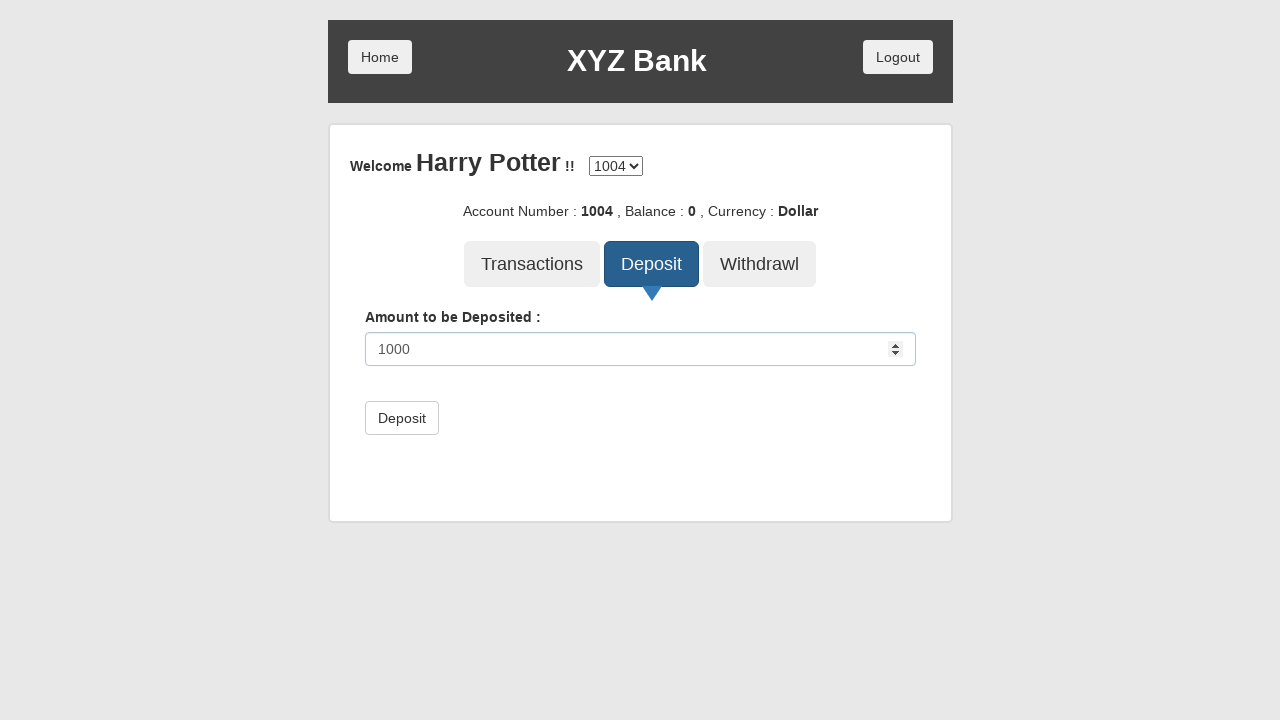

Clicked Deposit button to complete deposit transaction at (402, 418) on .btn.btn-default
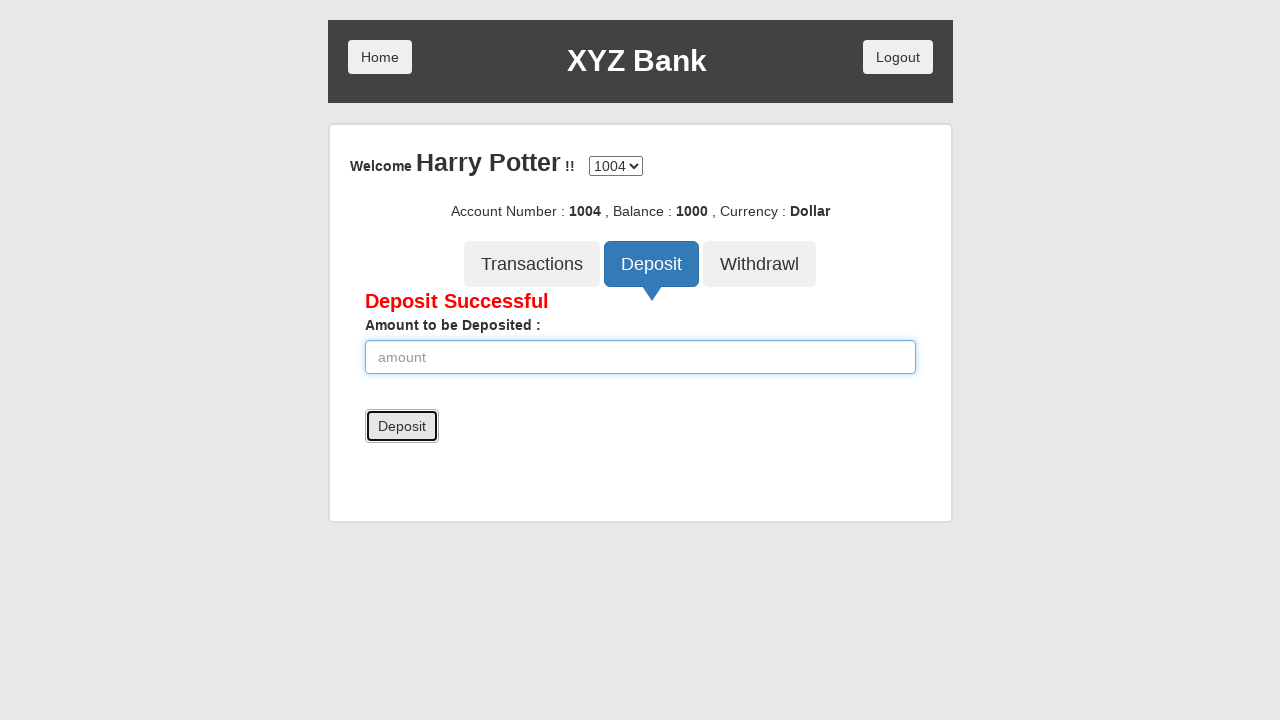

Clicked Home button at (380, 57) on xpath=/html/body/div/div/div[1]/button[1]
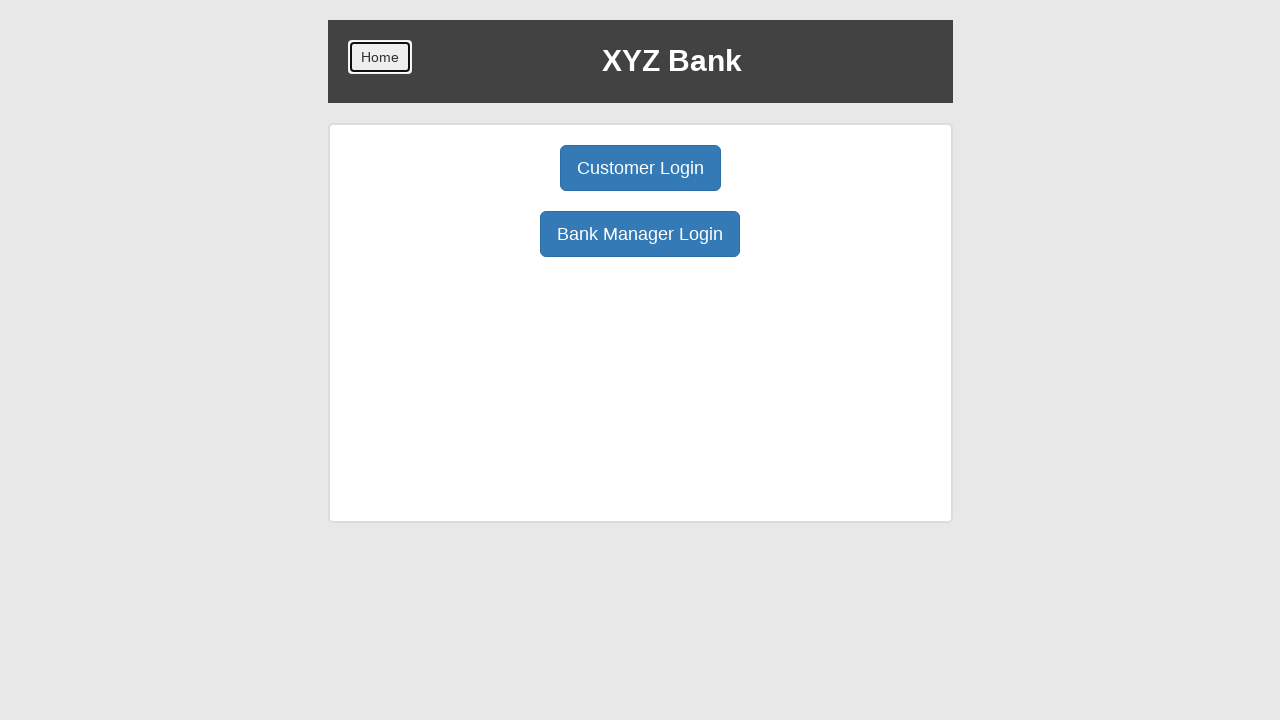

Clicked Customer Login button to log back in at (640, 168) on [ng-click='customer()']
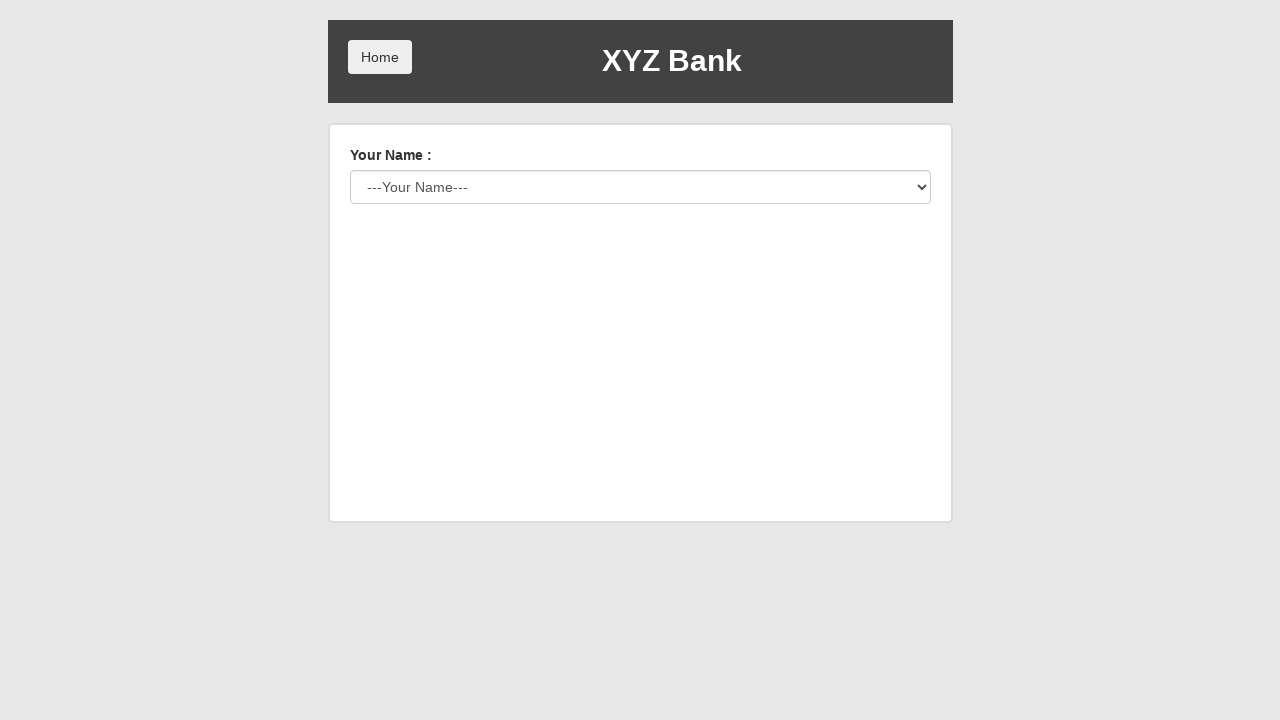

Selected 'Harry Potter' from customer login dropdown on #userSelect
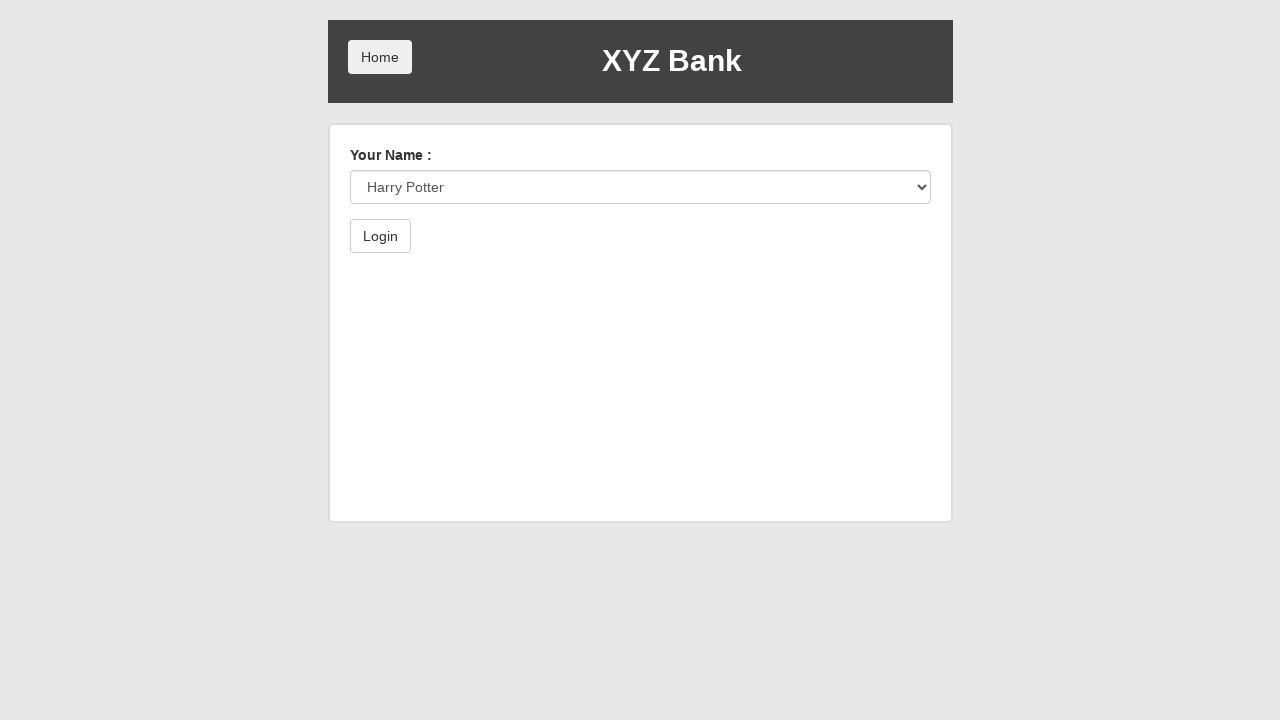

Clicked Login button to access customer account again at (380, 236) on [type='submit']
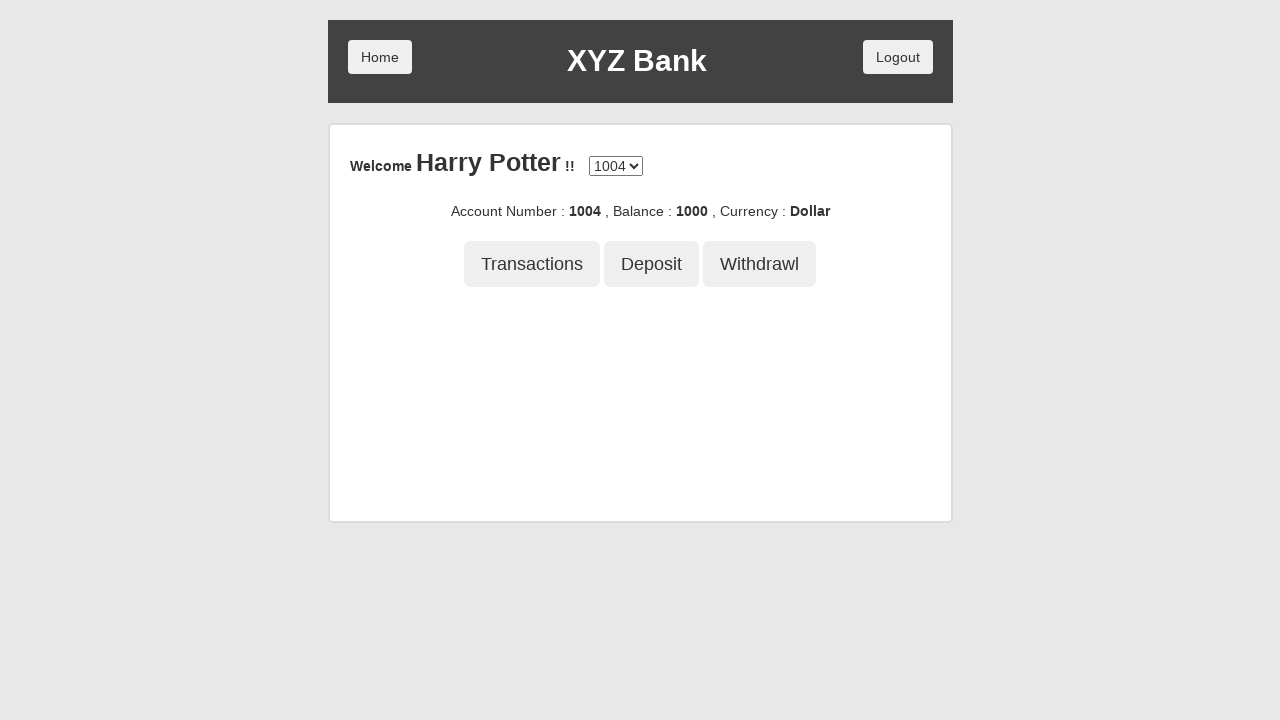

Clicked Withdrawal tab at (760, 264) on [ng-class='btnClass3']
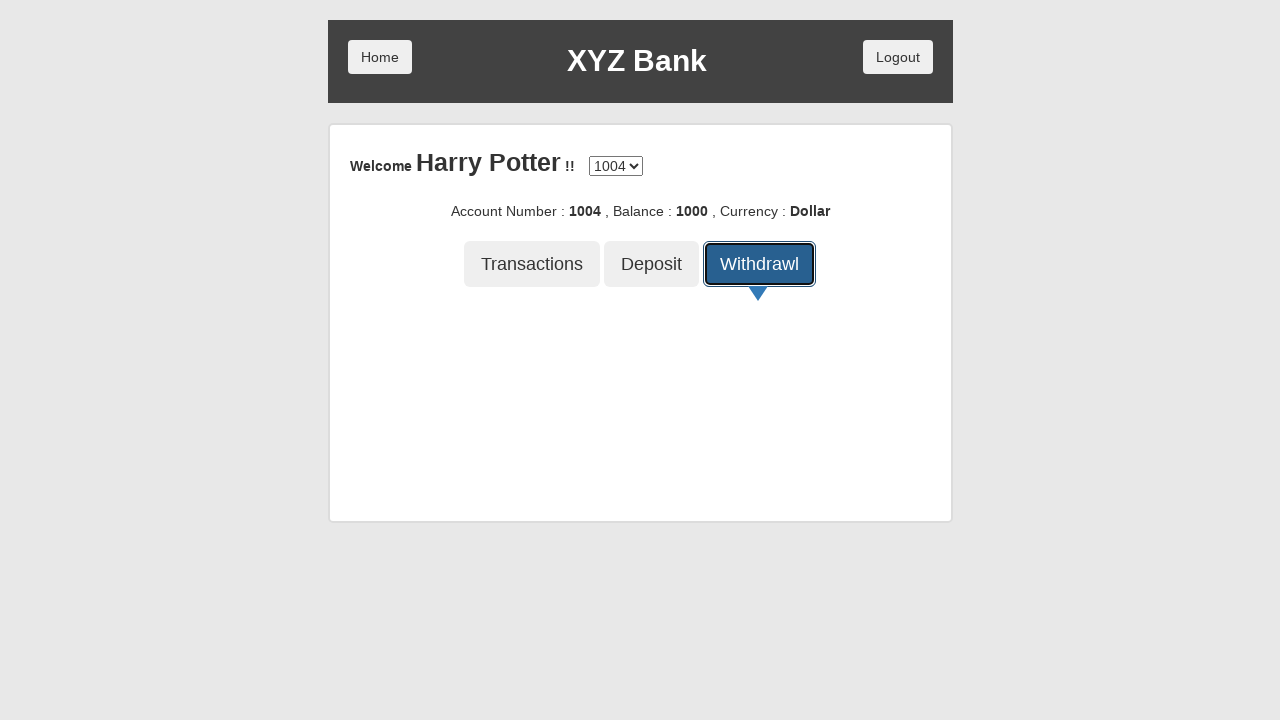

Entered withdrawal amount '1000' on xpath=/html/body/div/div/div[2]/div/div[4]/div/form/div/input
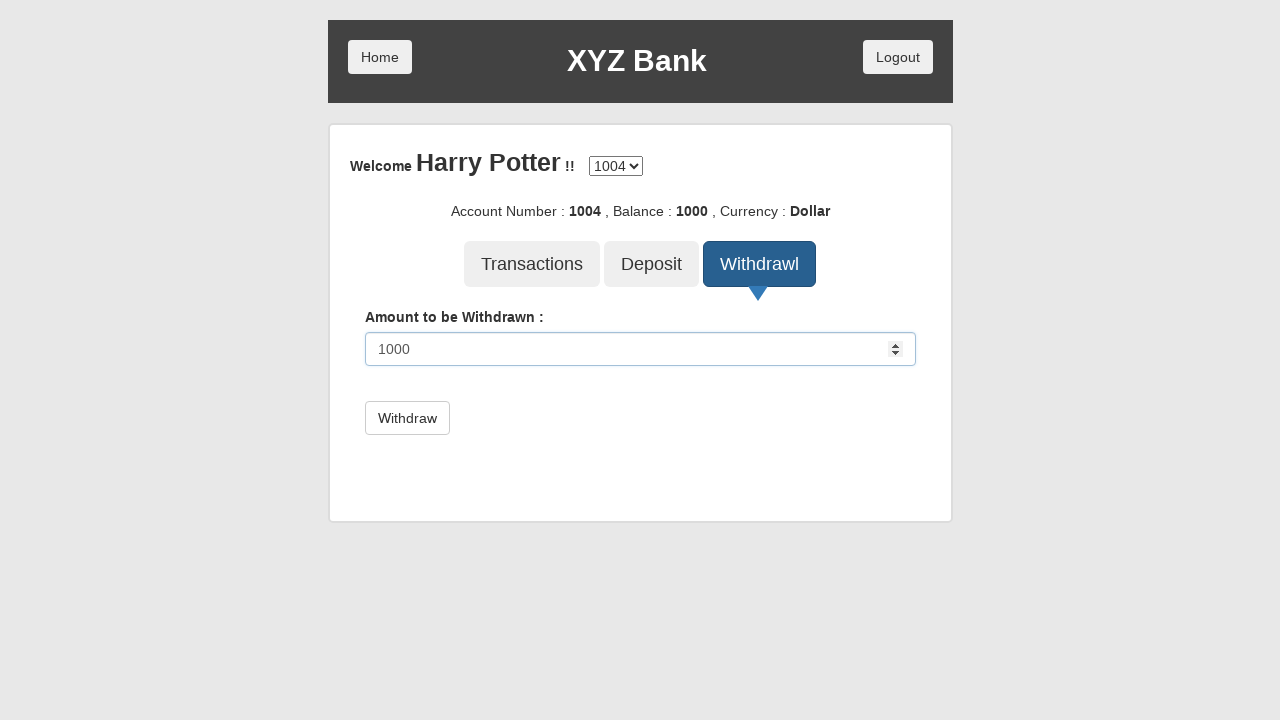

Clicked Withdraw button to complete withdrawal transaction at (407, 418) on .btn.btn-default
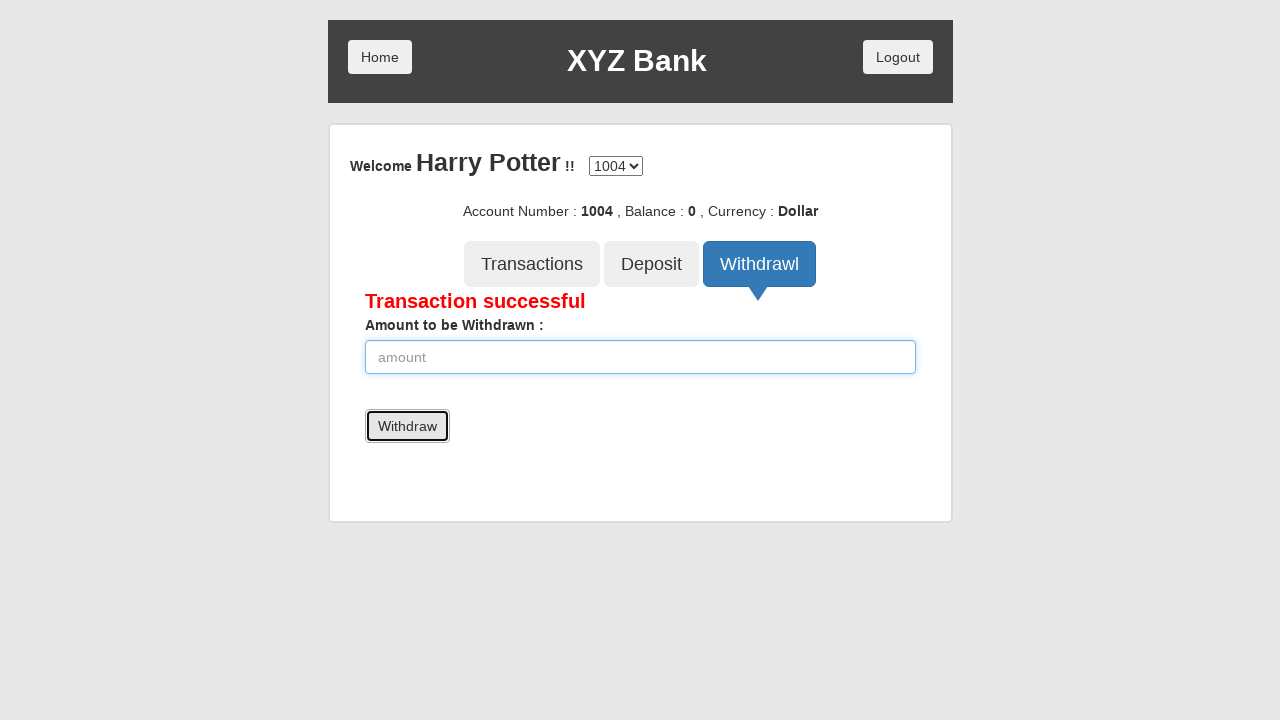

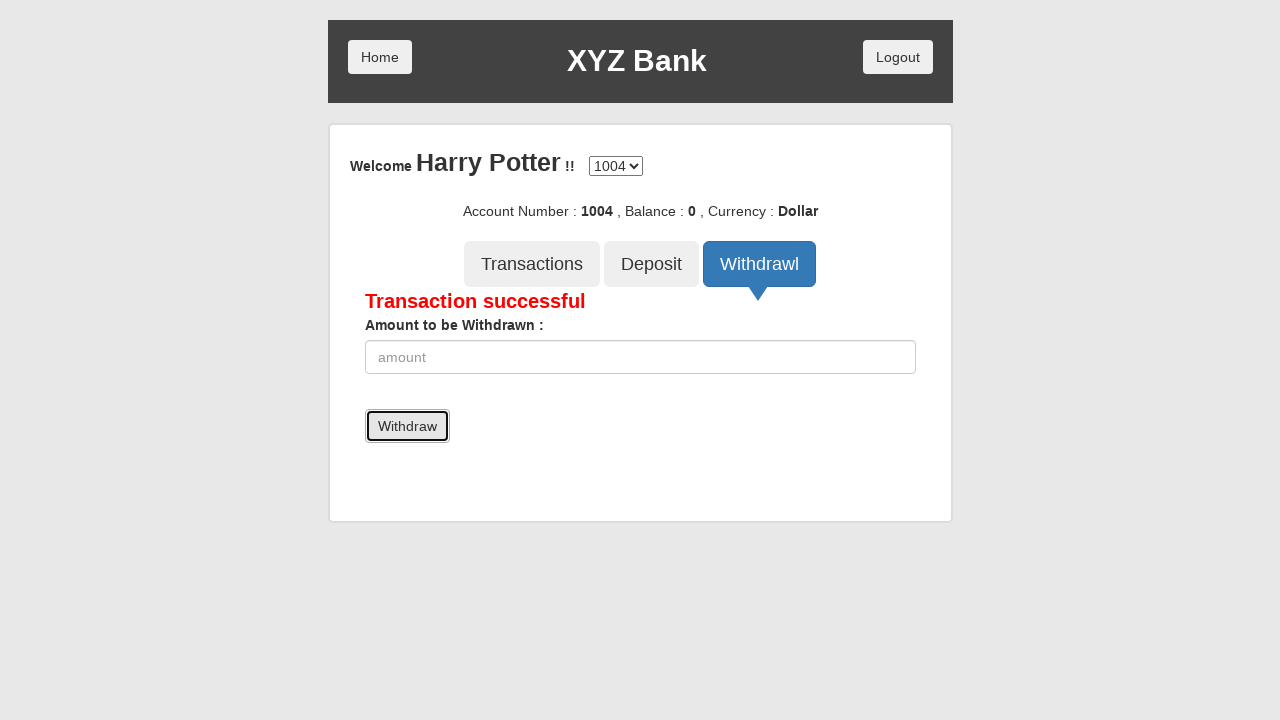